Tests opening links in new tabs and switching between tabs

Starting URL: https://www.qa-practice.com/elements/new_tab/link

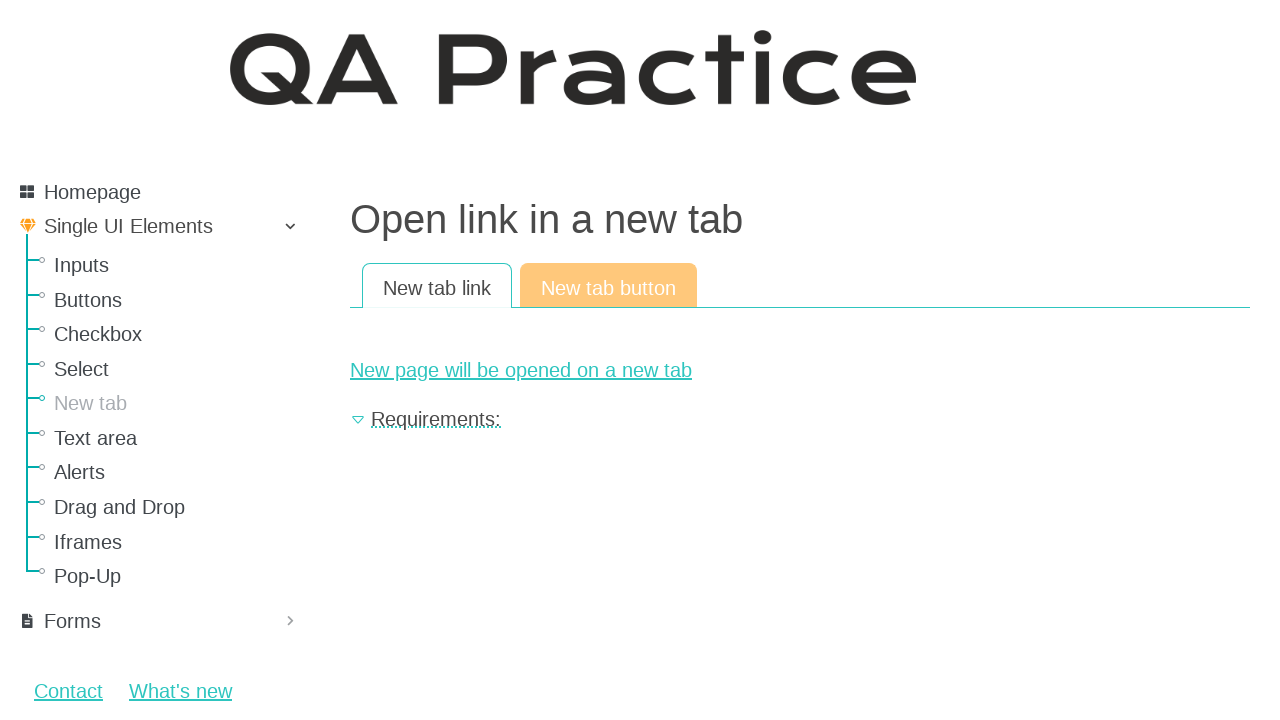

Clicked link to open new tab at (800, 370) on #new-page-link
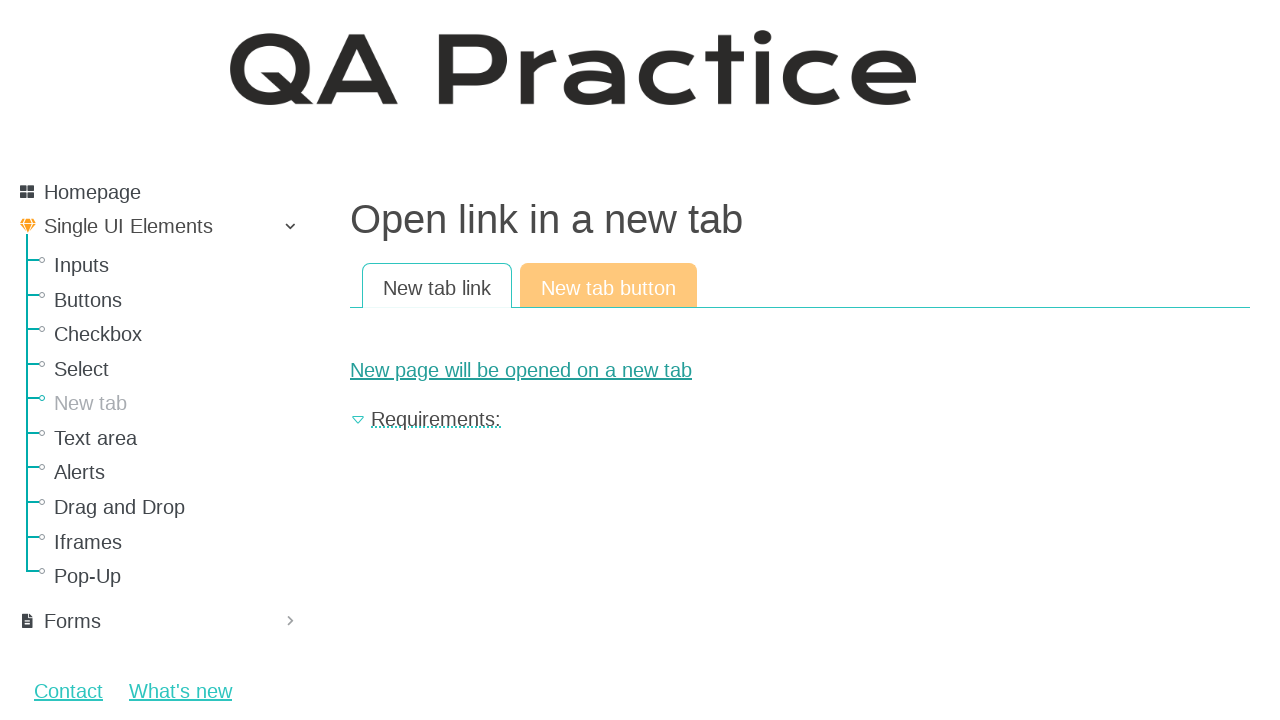

New tab opened and captured
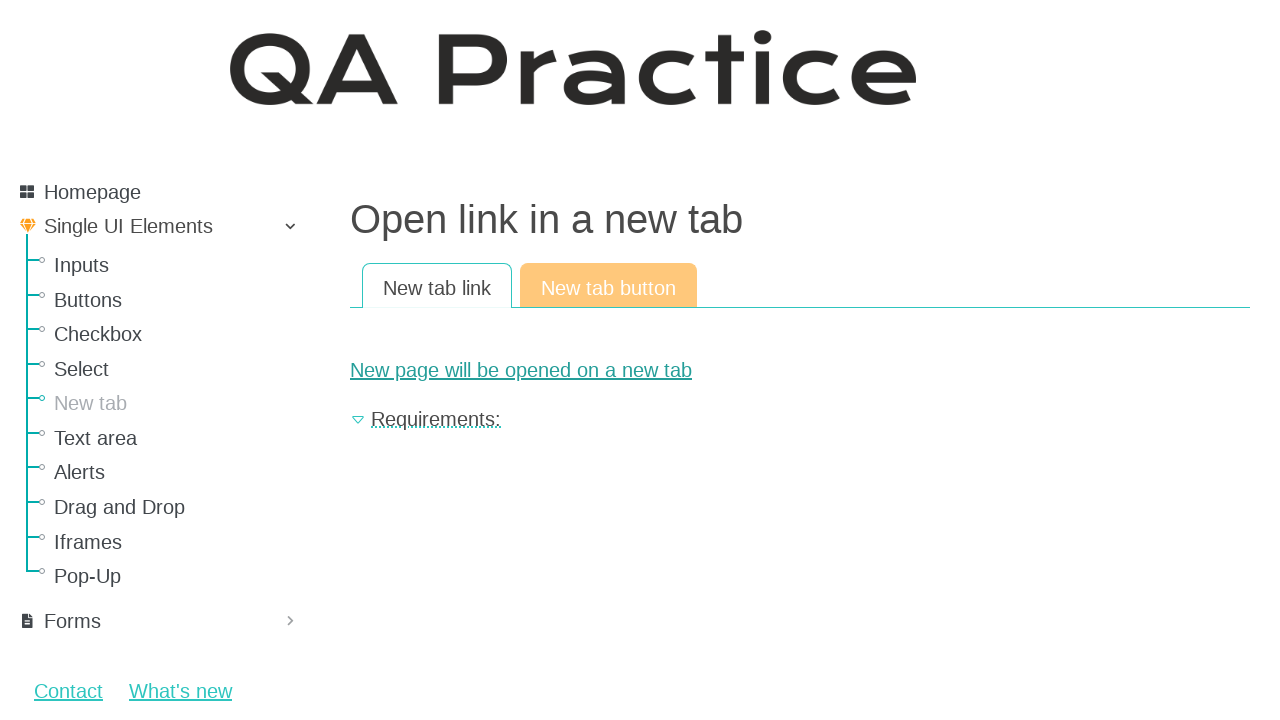

Retrieved text content from new tab
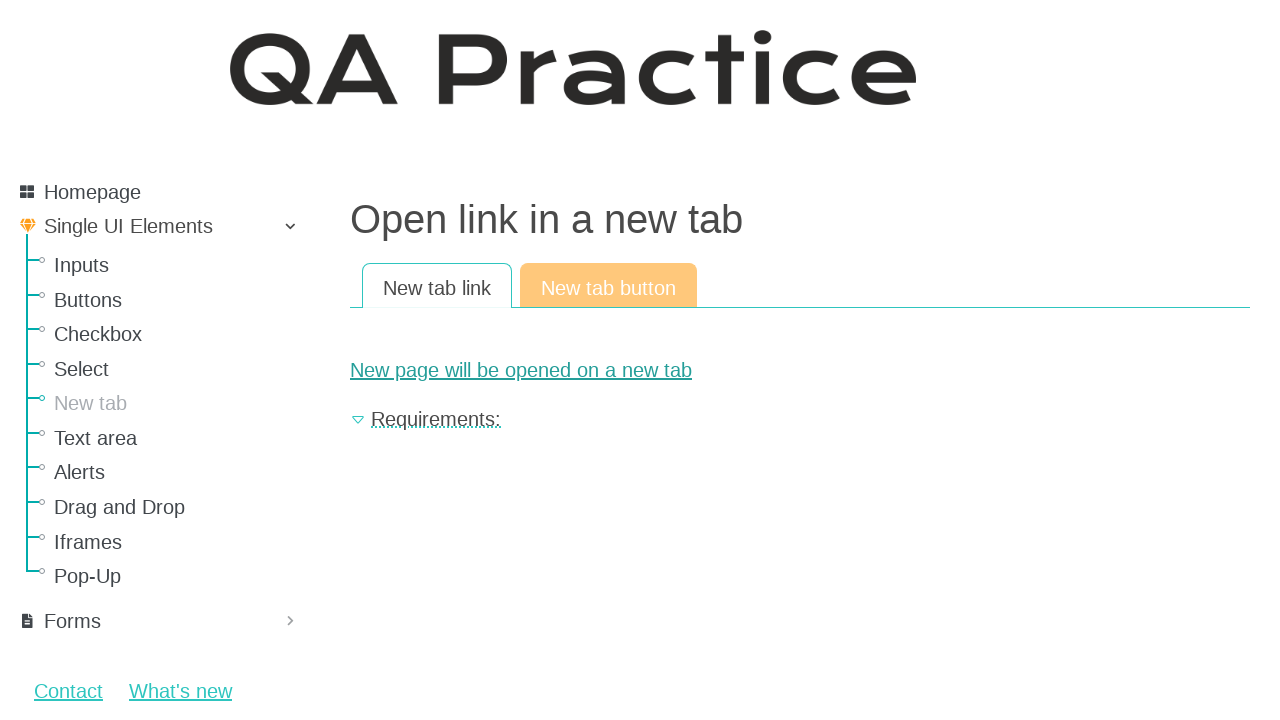

Closed the new tab
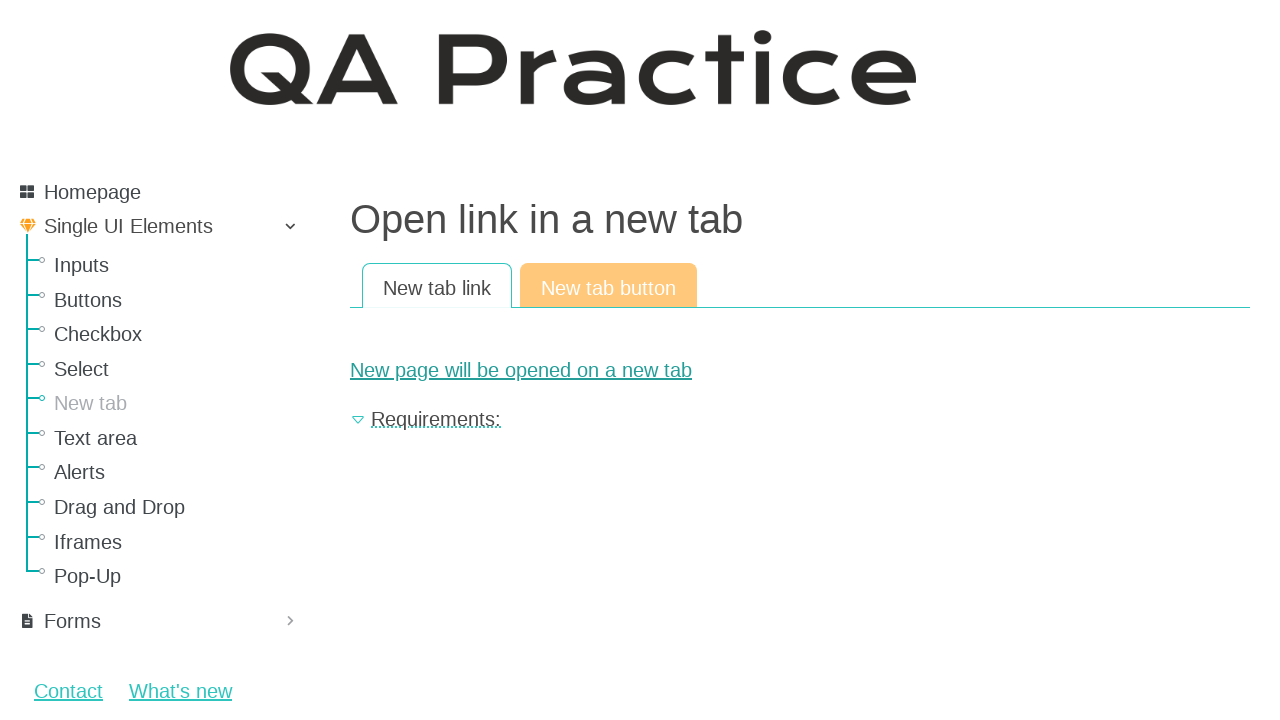

Clicked link again on original page to open another new tab at (800, 370) on #new-page-link
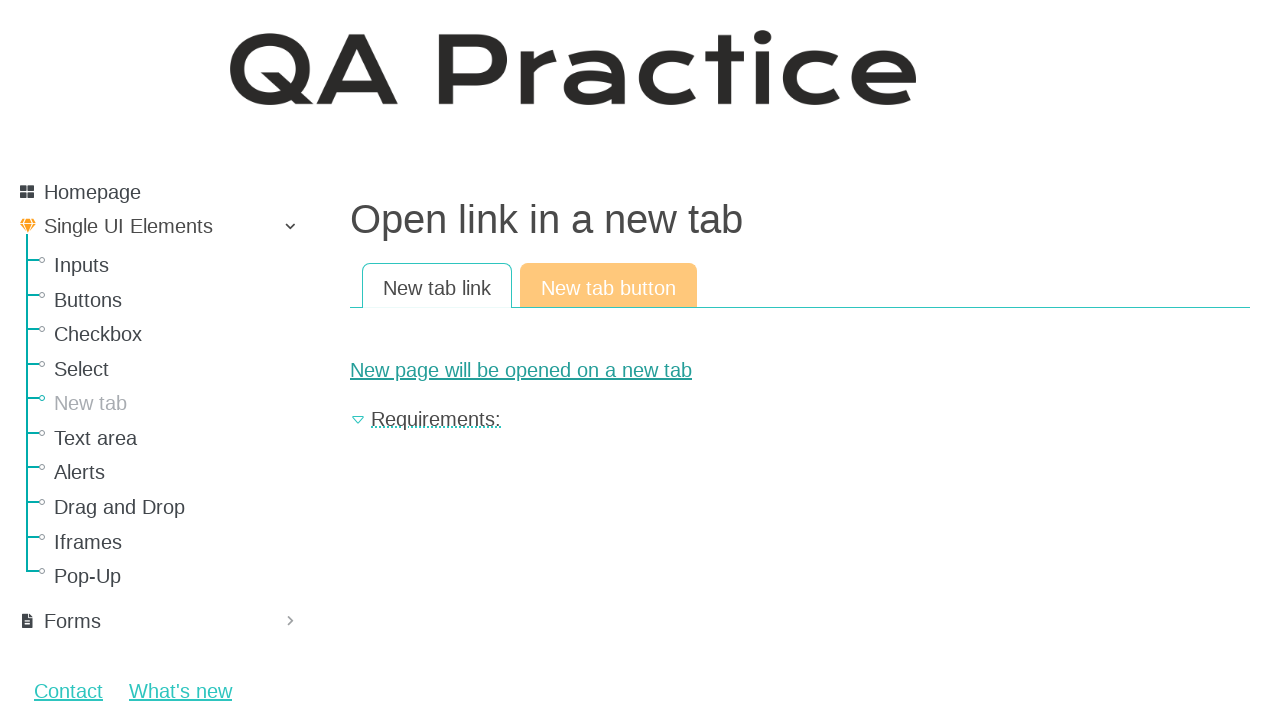

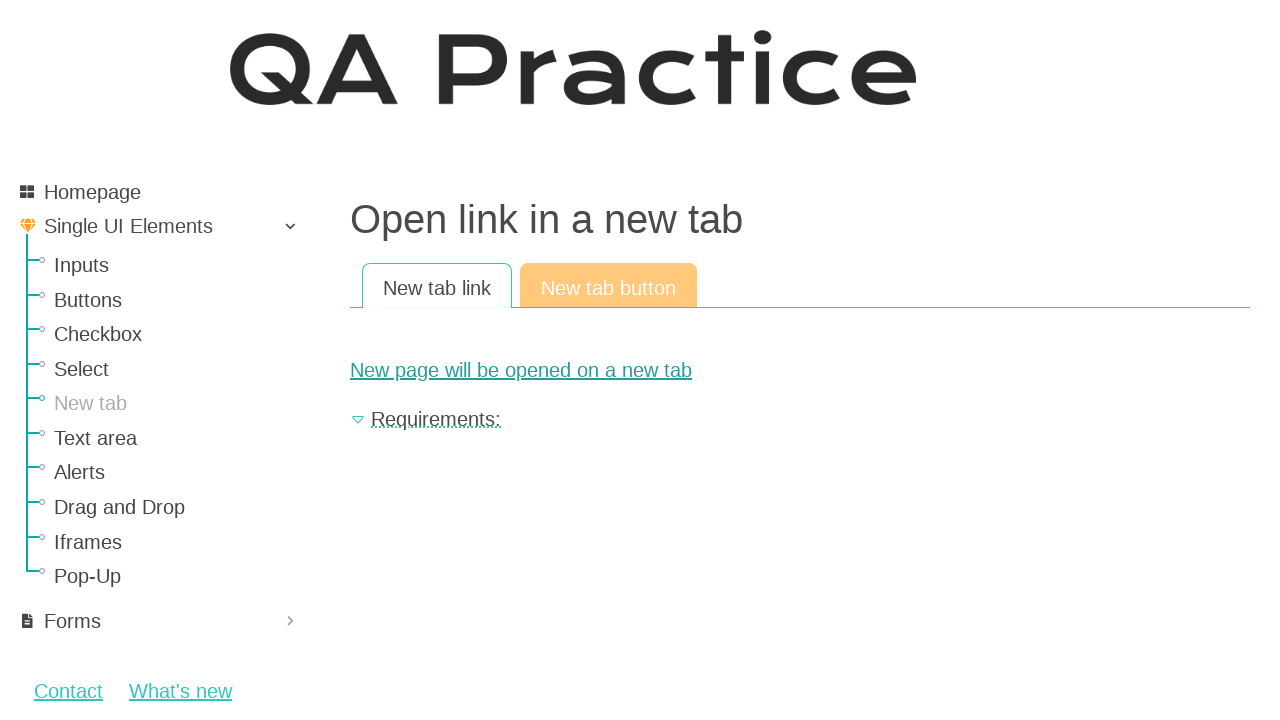